Tests table sorting on table2 using semantic class selectors by clicking the Dues column header and verifying sort order

Starting URL: http://the-internet.herokuapp.com/tables

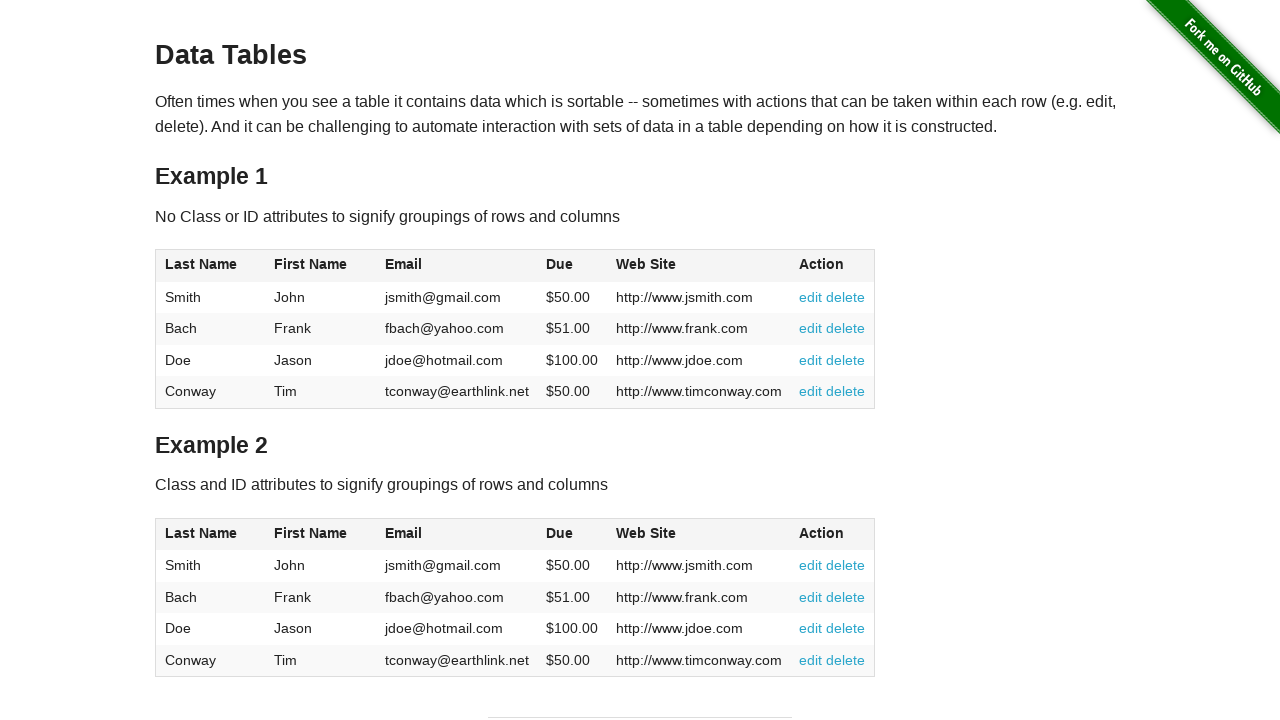

Clicked Dues column header in table2 to trigger sorting at (560, 533) on #table2 thead .dues
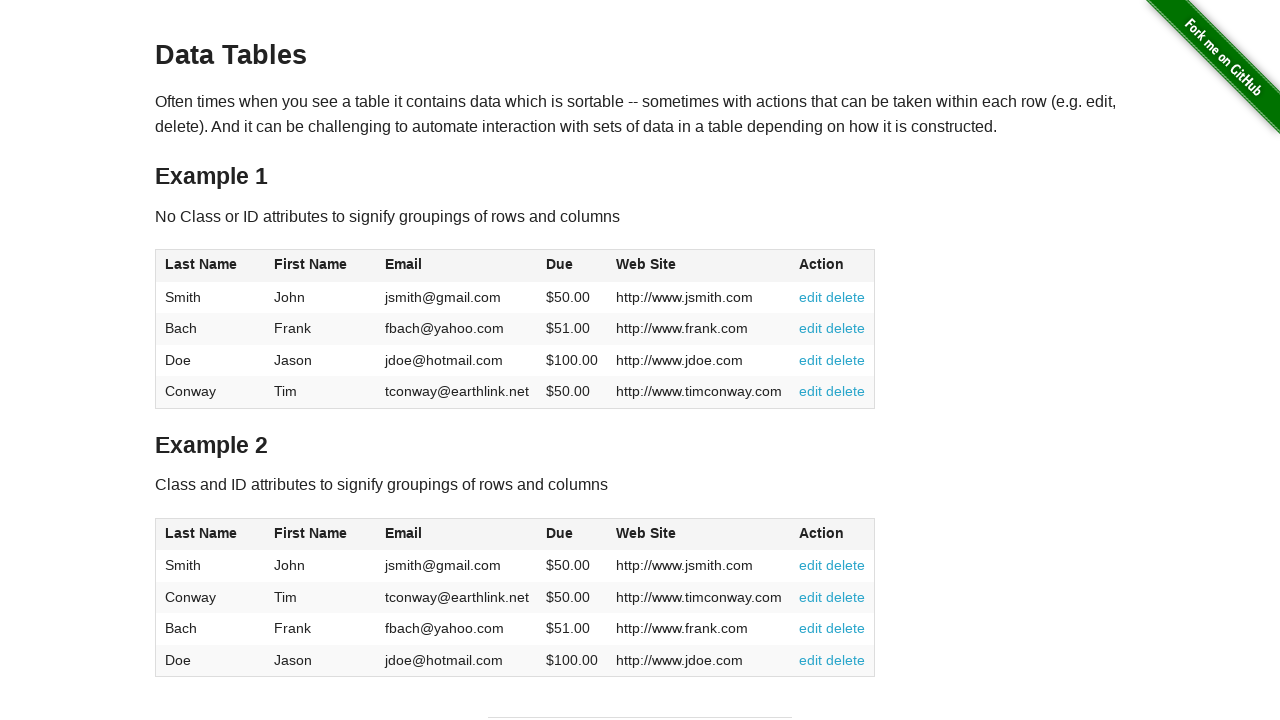

Verified Dues column cells are present in table2 body after sort
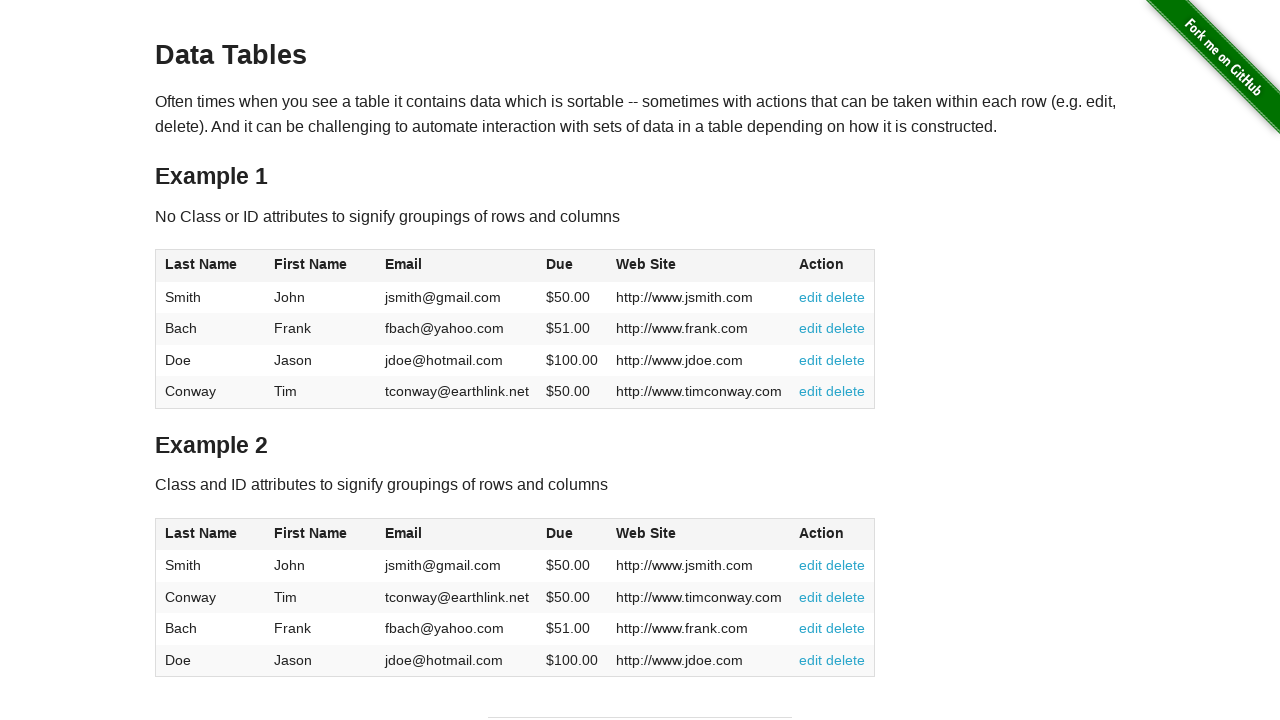

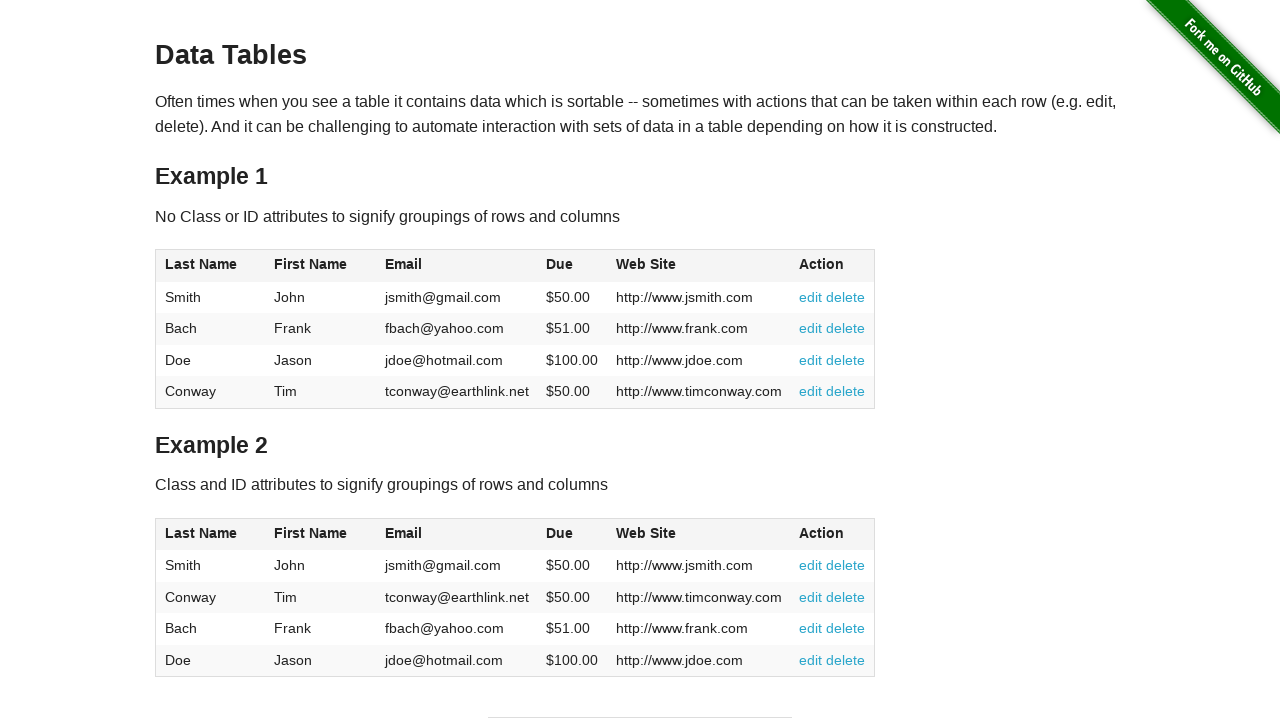